Navigates to the Mongolian National Weather Service website and verifies that the weather information element loads successfully on the page.

Starting URL: https://weather.gov.mn

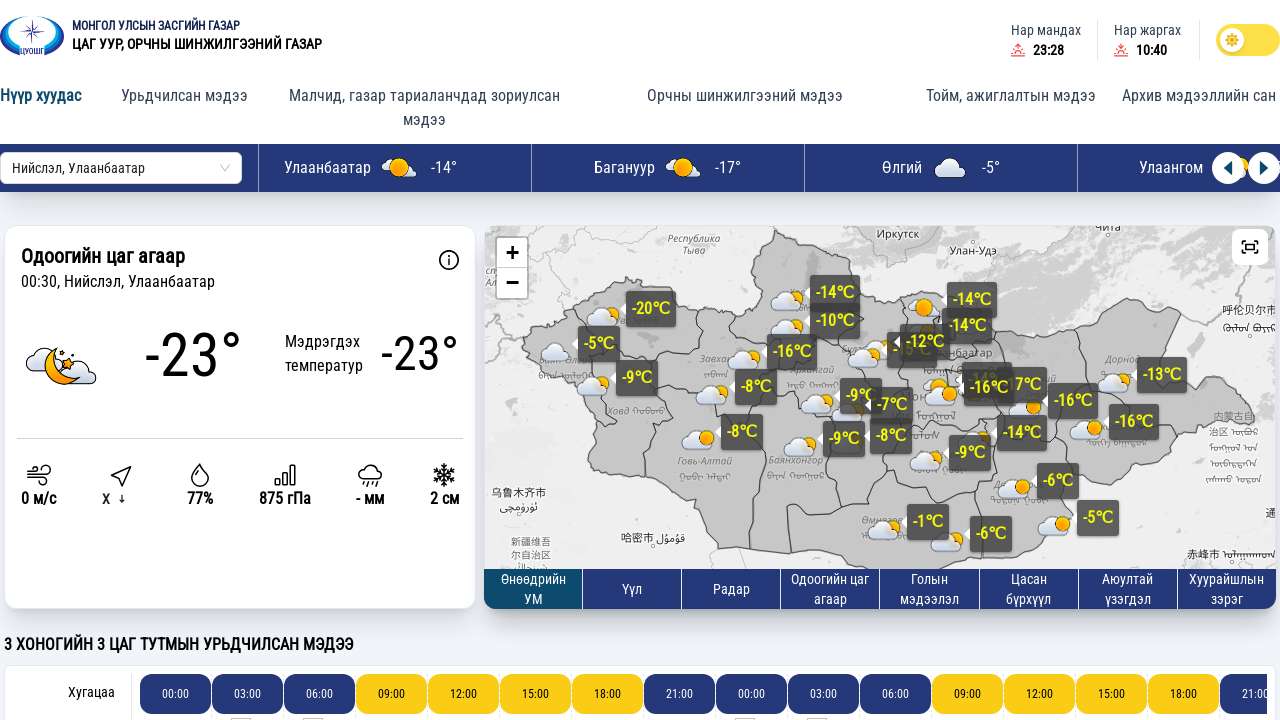

Navigated to Mongolian National Weather Service website
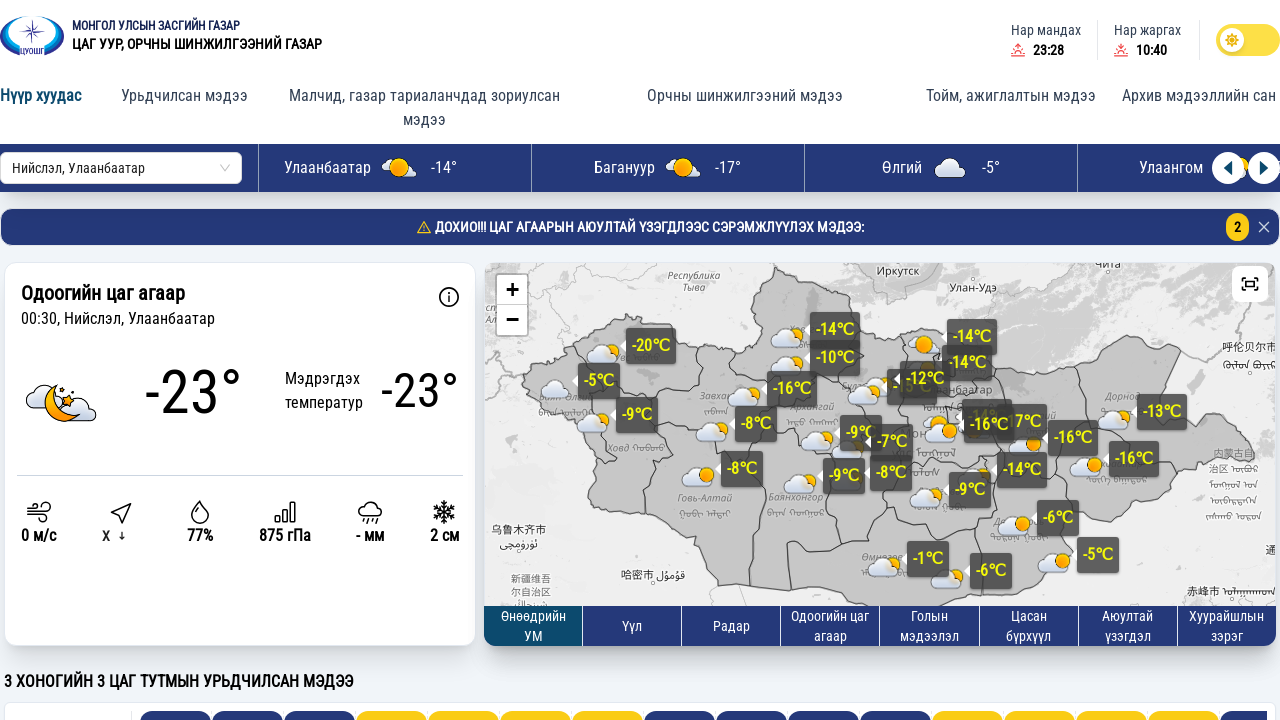

Weather information element loaded successfully on the page
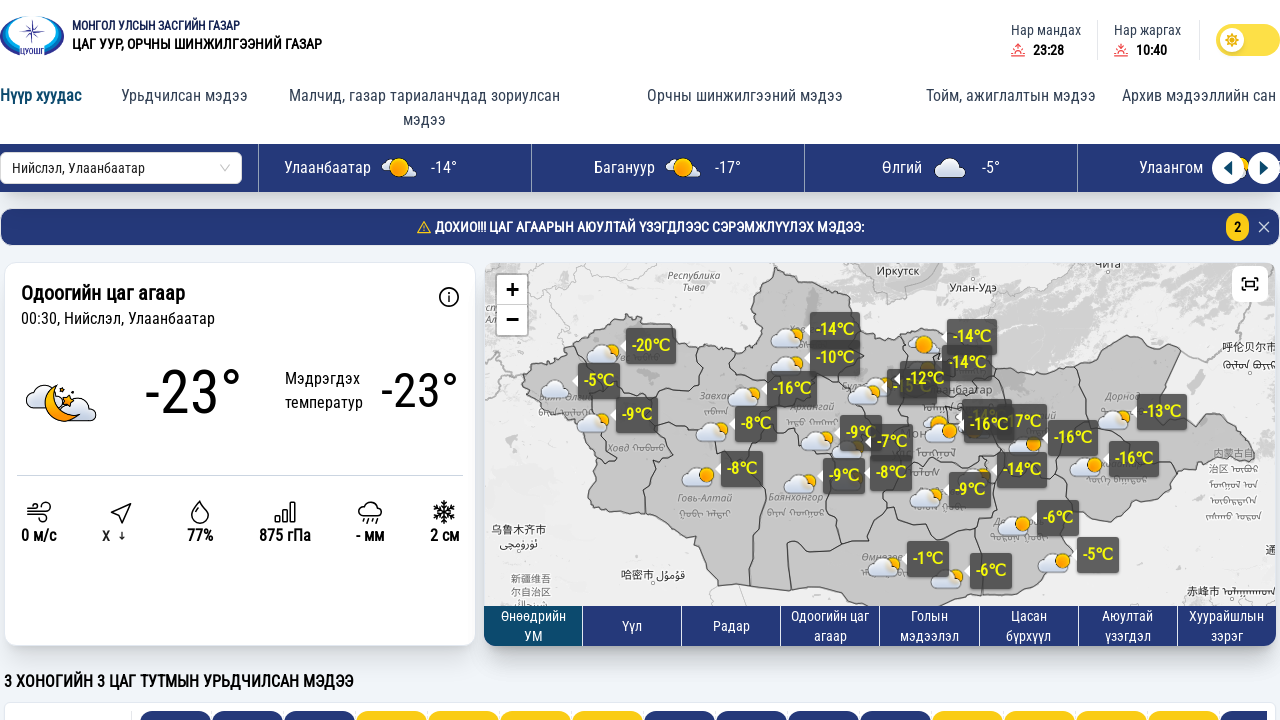

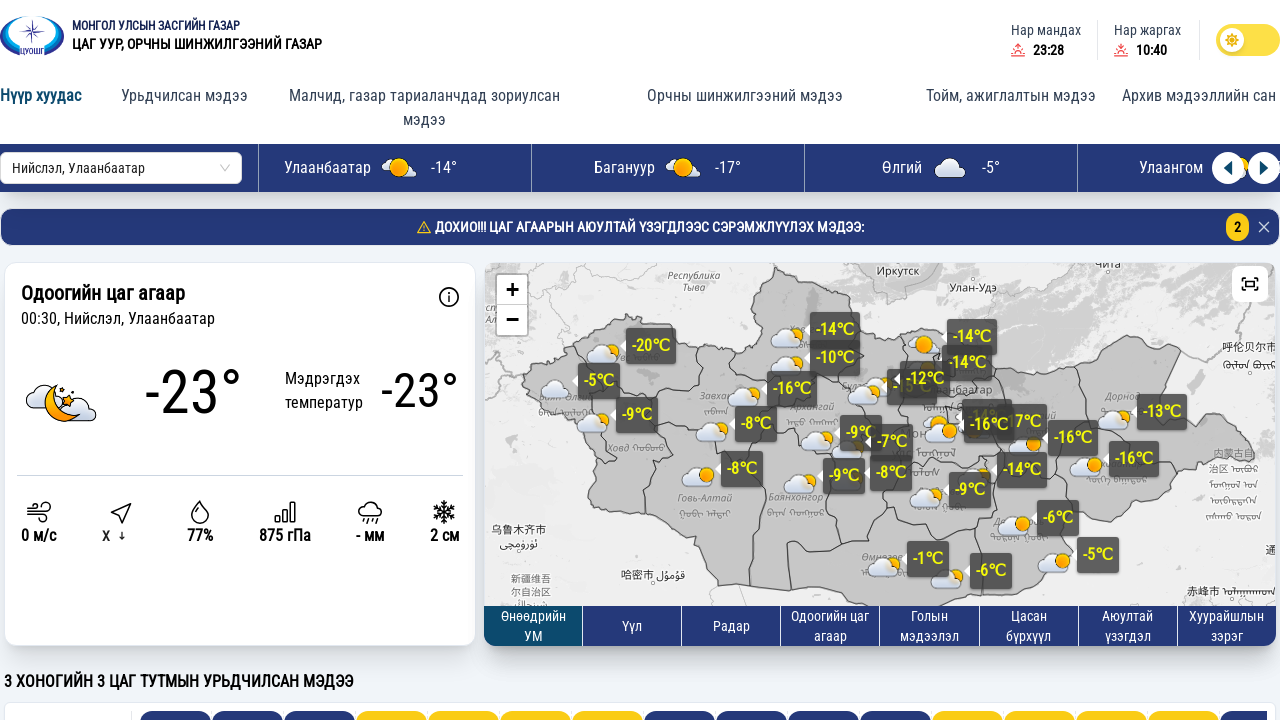